Tests form submission with empty fields to verify how the system handles missing data

Starting URL: https://lm.skillbox.cc/qa_tester/module02/homework1/

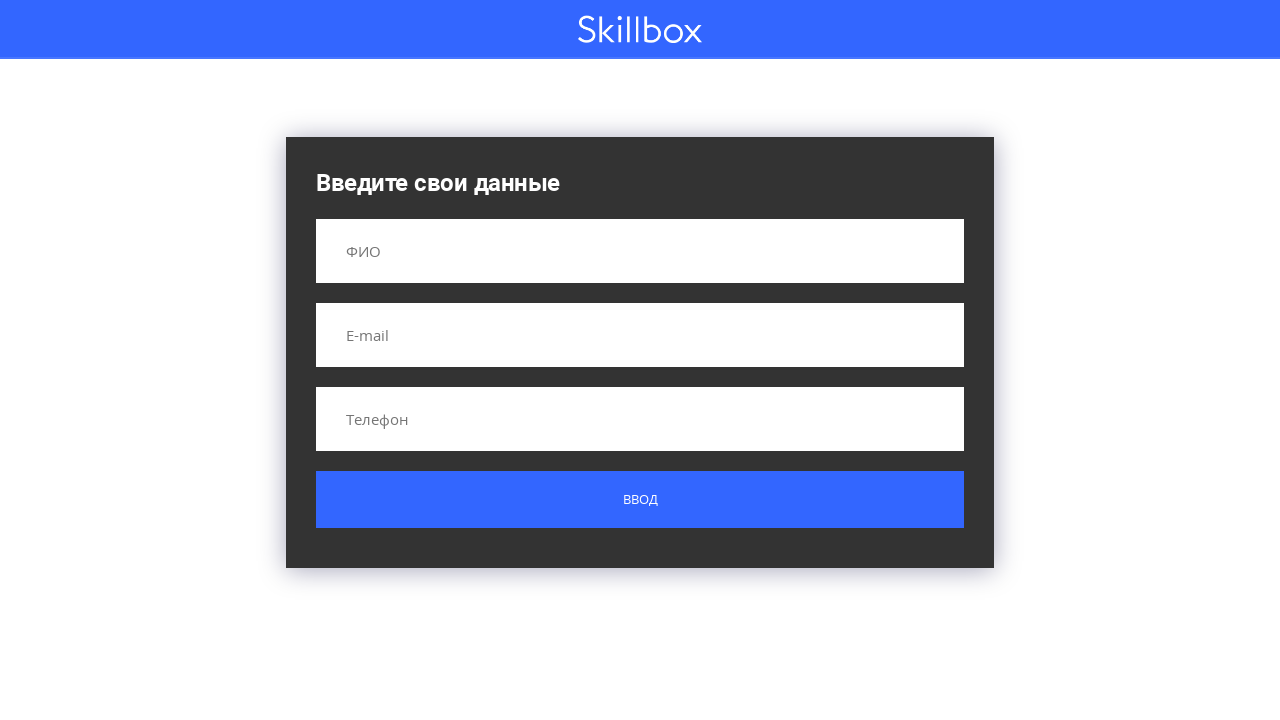

Clicked submit button without filling any form fields to test empty submission handling at (640, 500) on .button
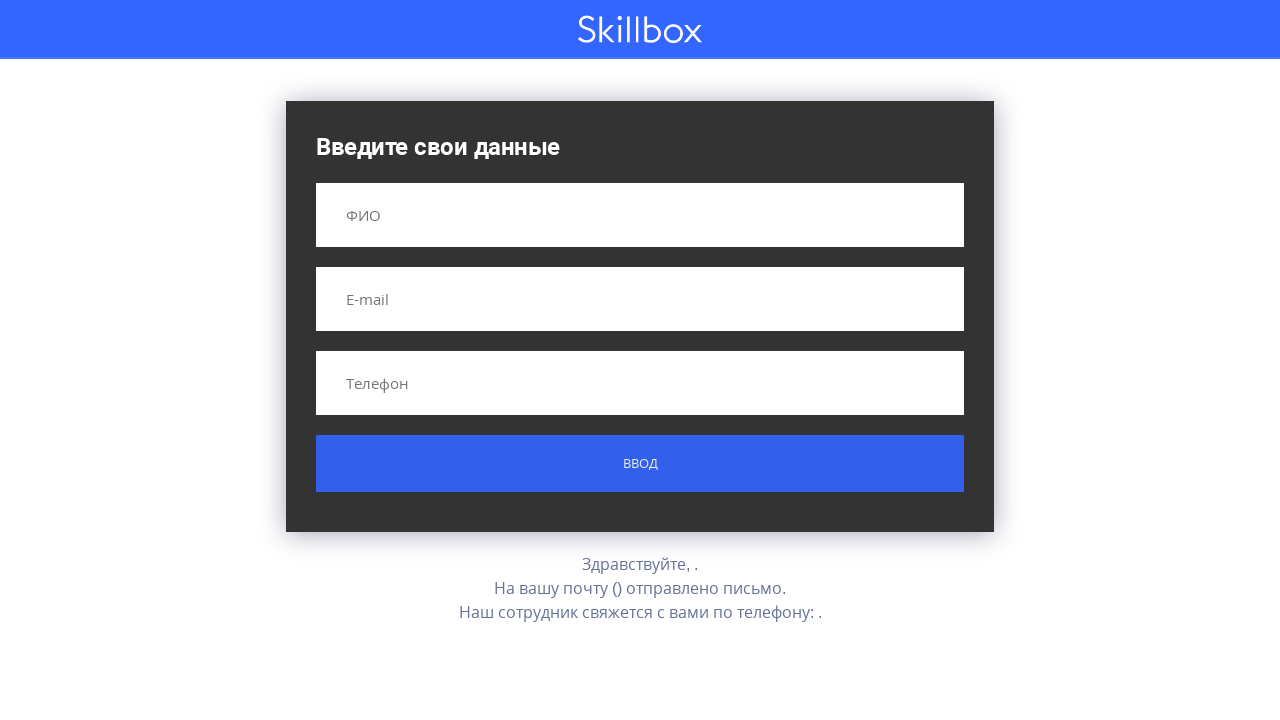

Waited for result element to appear after form submission with empty fields
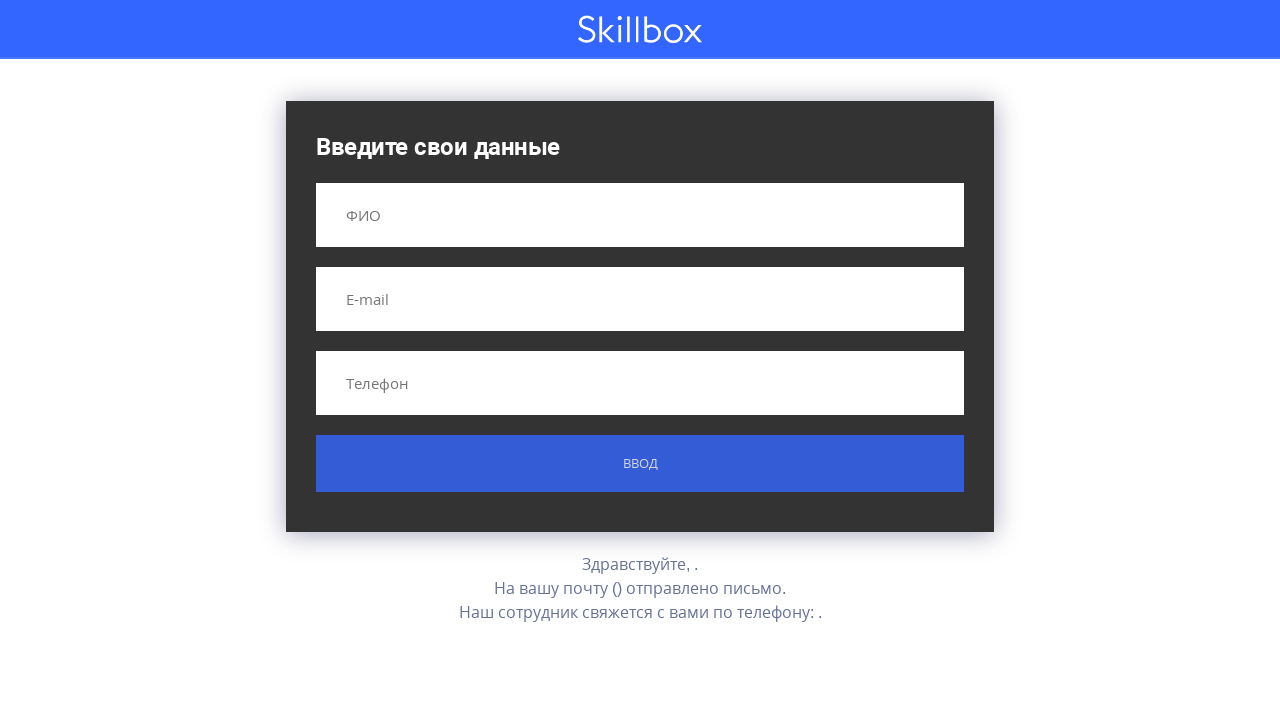

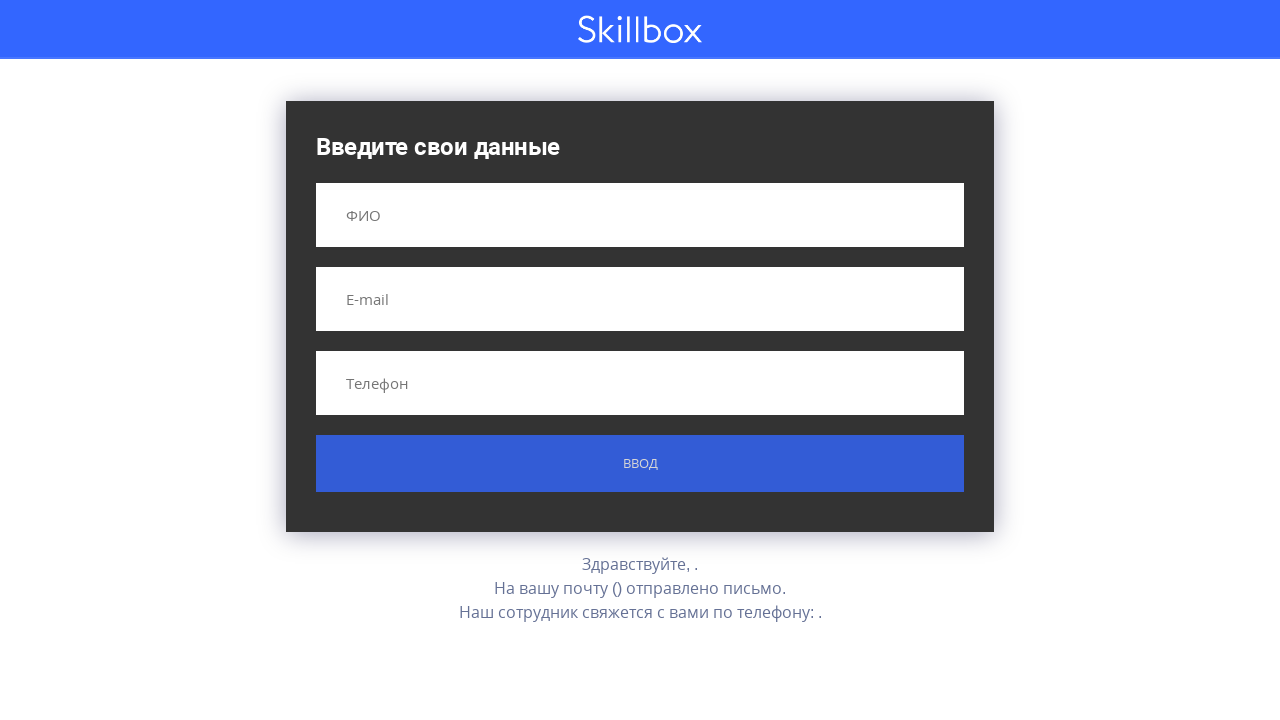